Tests form filling by entering first name, last name, city/firstname, and country fields then submitting the form.

Starting URL: http://suninjuly.github.io/simple_form_find_task.html

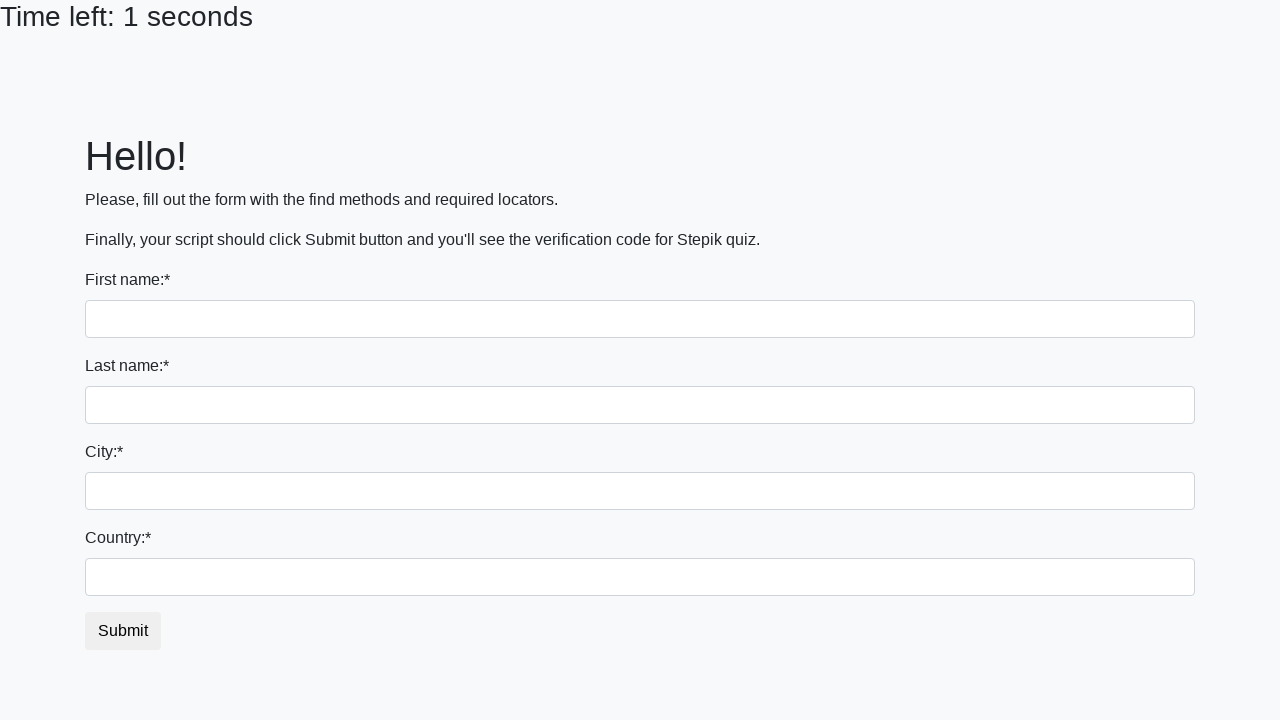

Filled first name field with 'Ivan' on input[name='first_name']
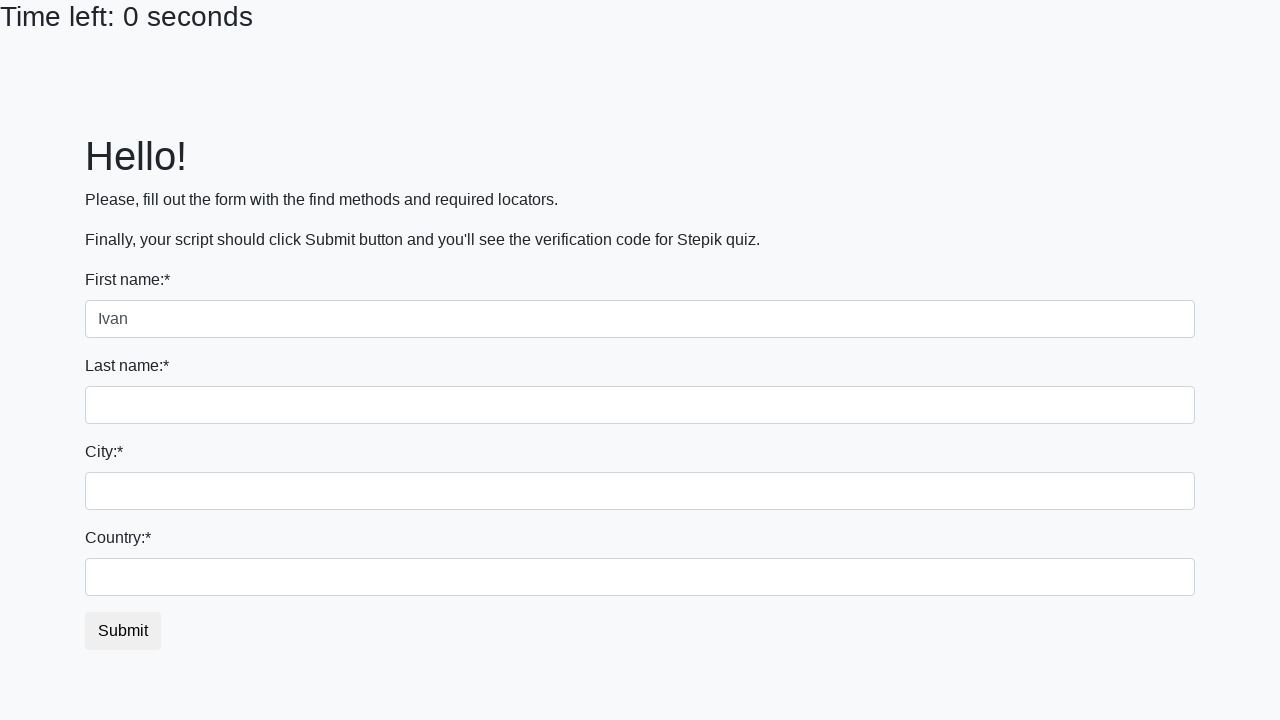

Filled last name field with 'Petrov' on input[name='last_name']
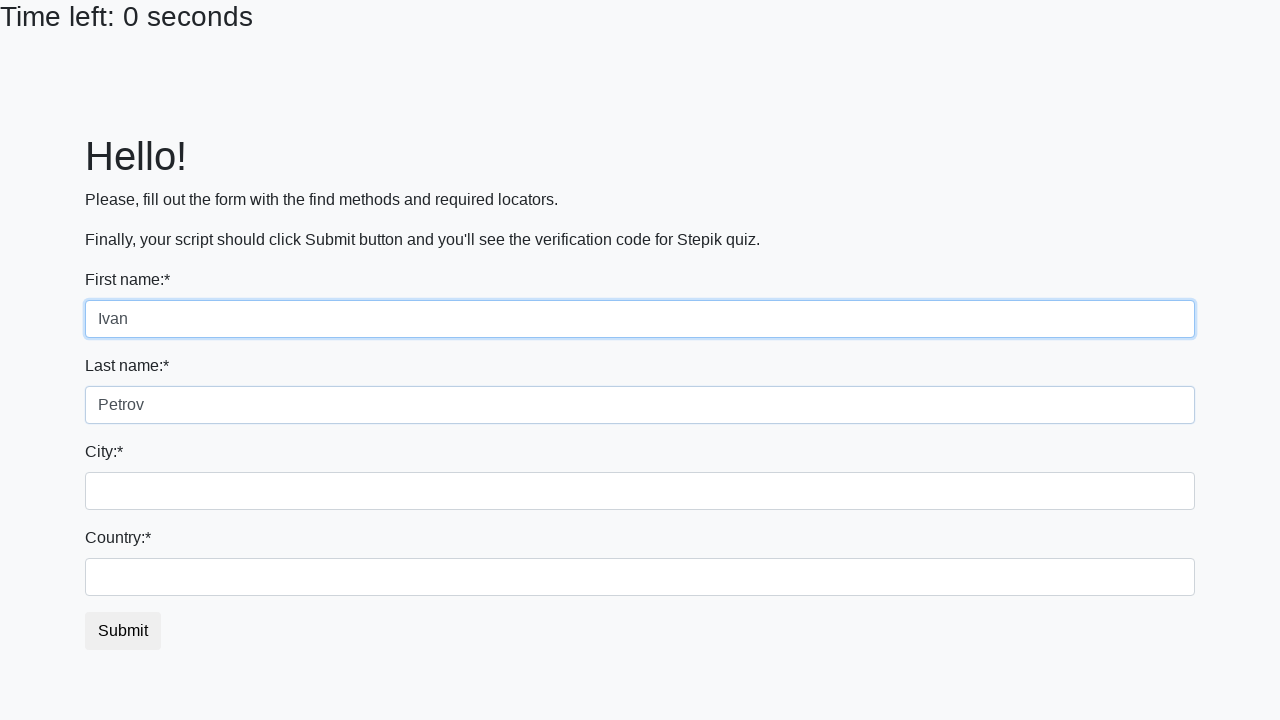

Filled city/firstname field with 'Smolensk' on input[name='firstname']
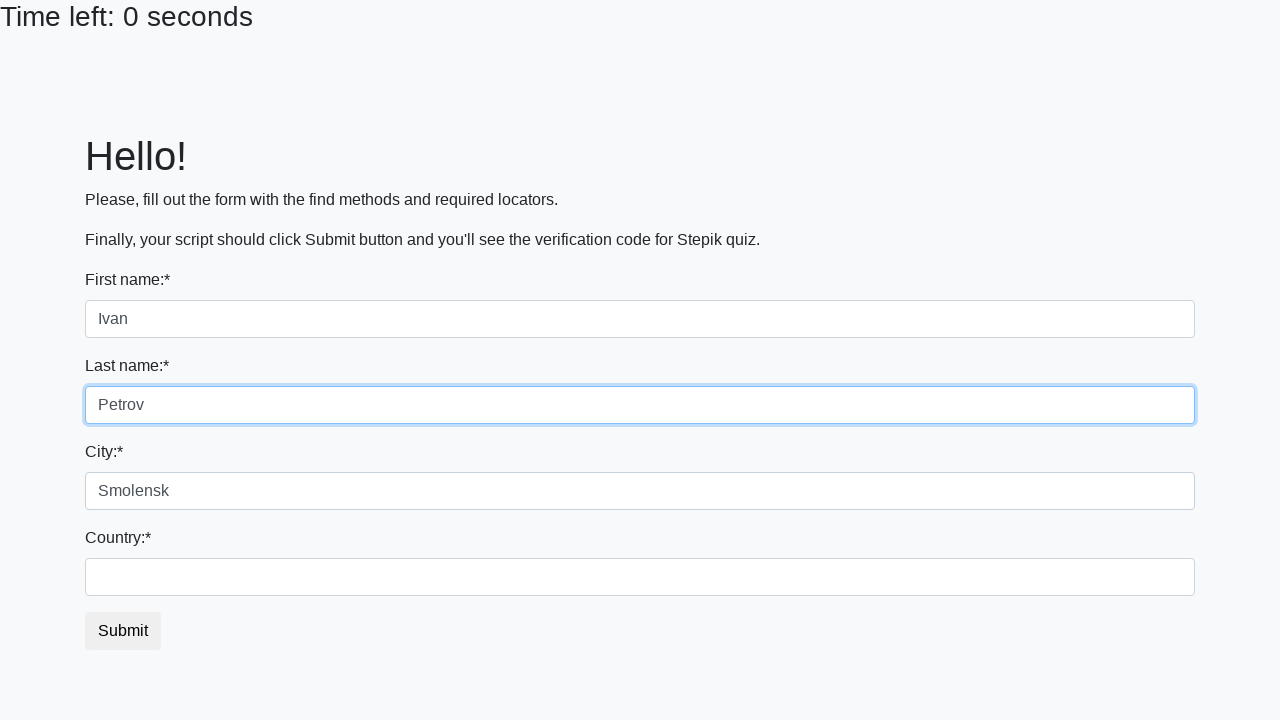

Filled country field with 'Russia' on #country
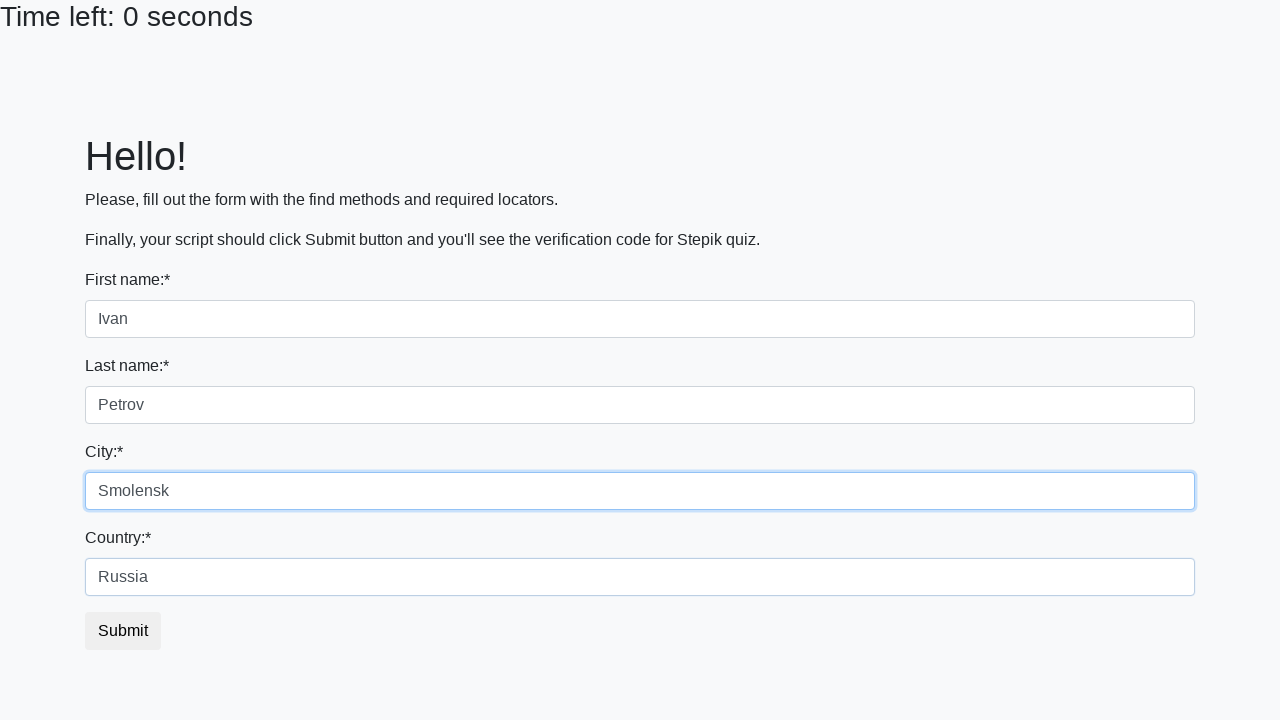

Clicked submit button to submit the form at (123, 631) on #submit_button
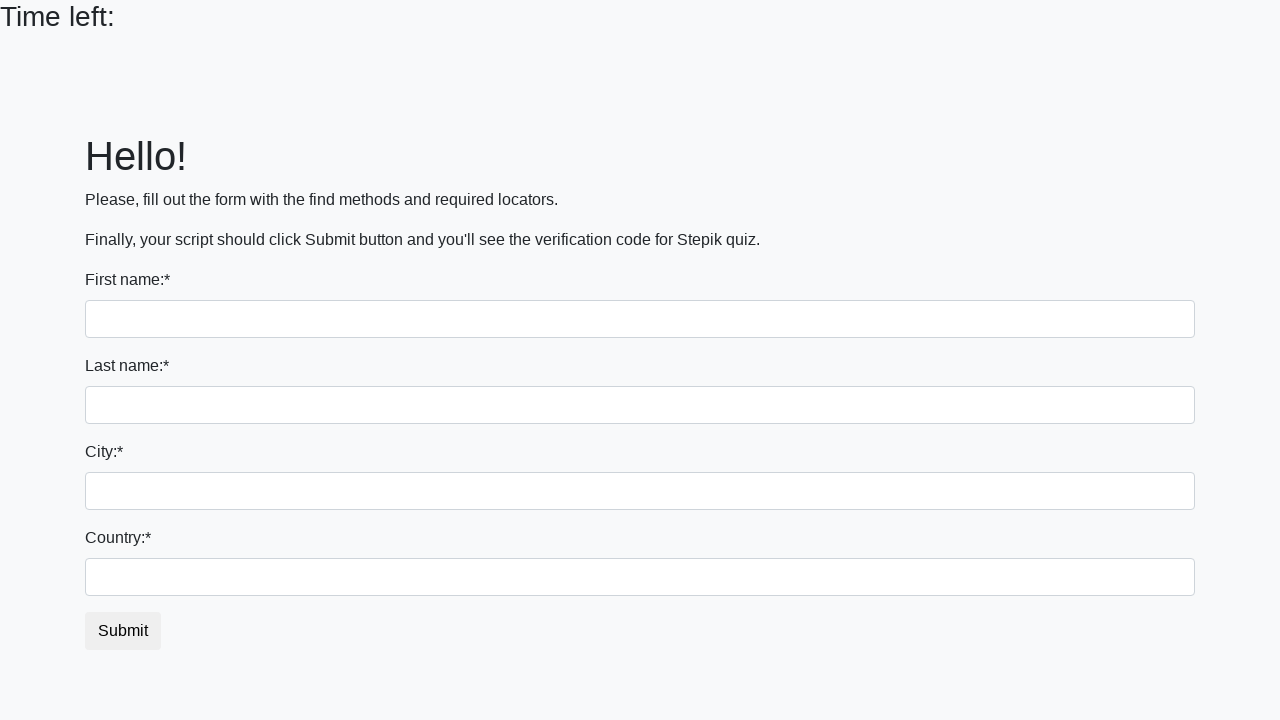

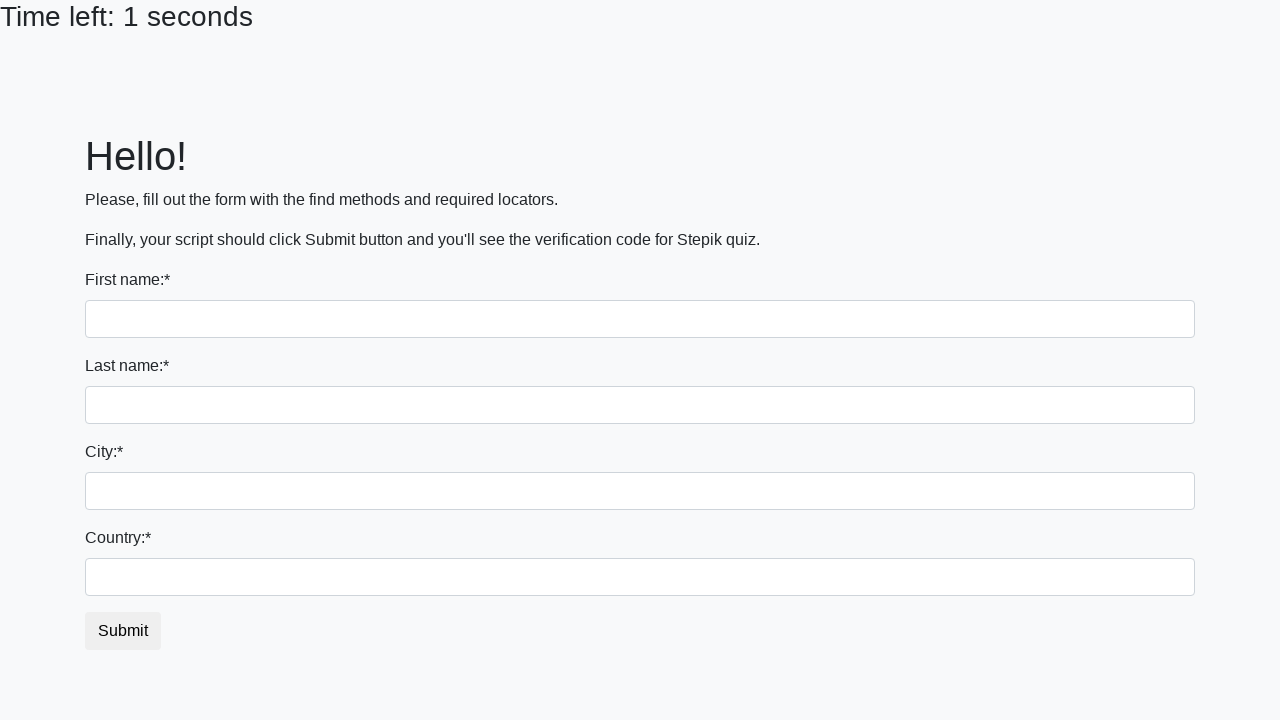